Tests the calculator's Subtract operation by entering 10 and 4, selecting Subtract, and verifying the result is 6

Starting URL: https://testsheepnz.github.io/BasicCalculator.html

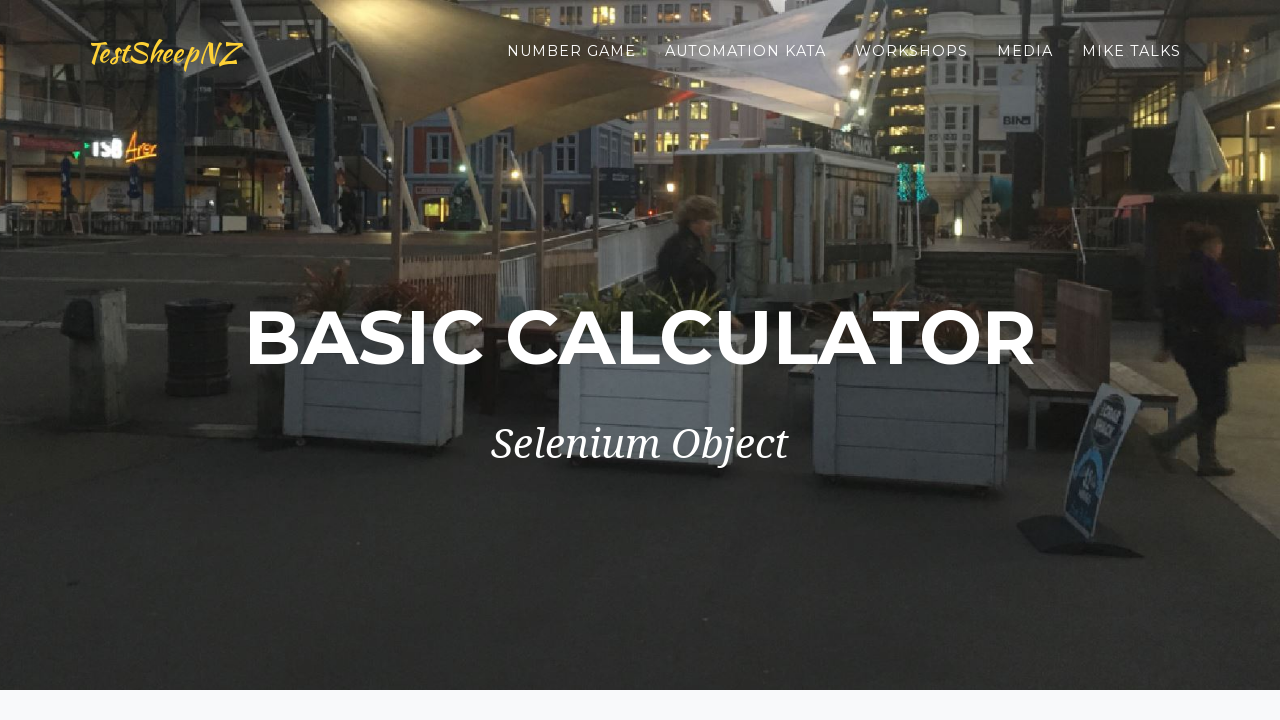

Filled first number field with 10 on #number1Field
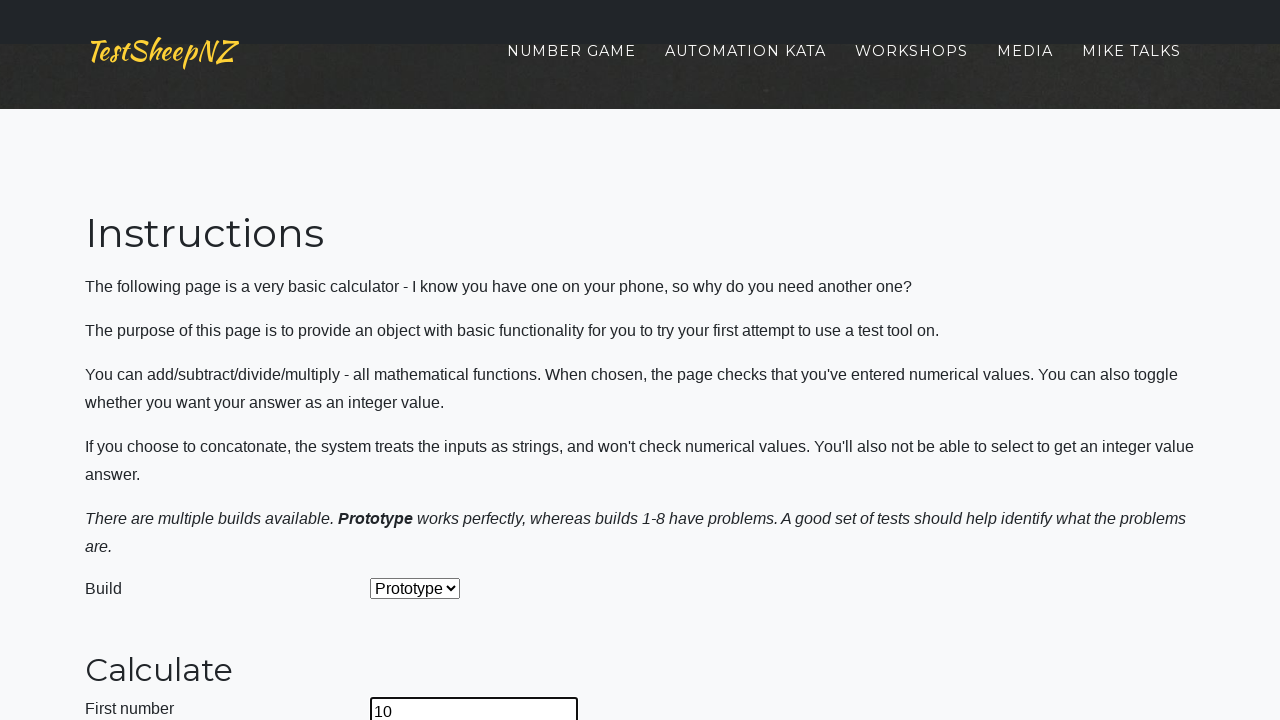

Filled second number field with 4 on #number2Field
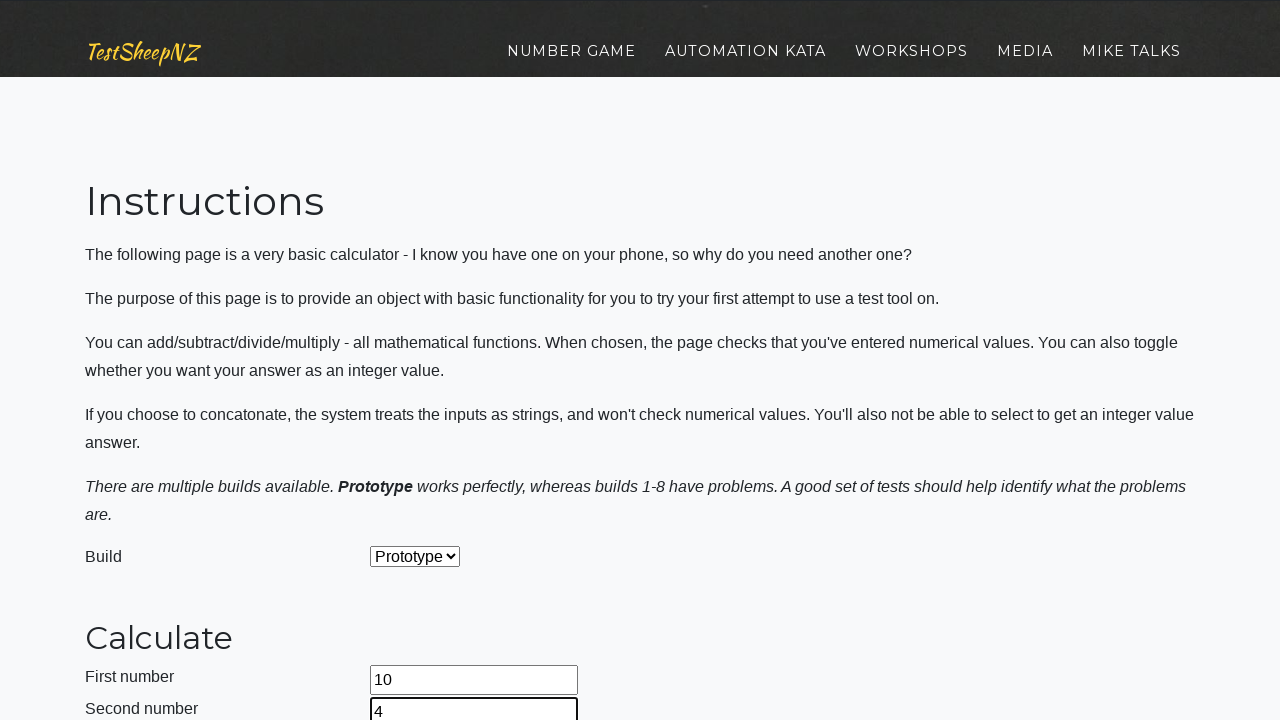

Selected Subtract operation from dropdown on #selectOperationDropdown
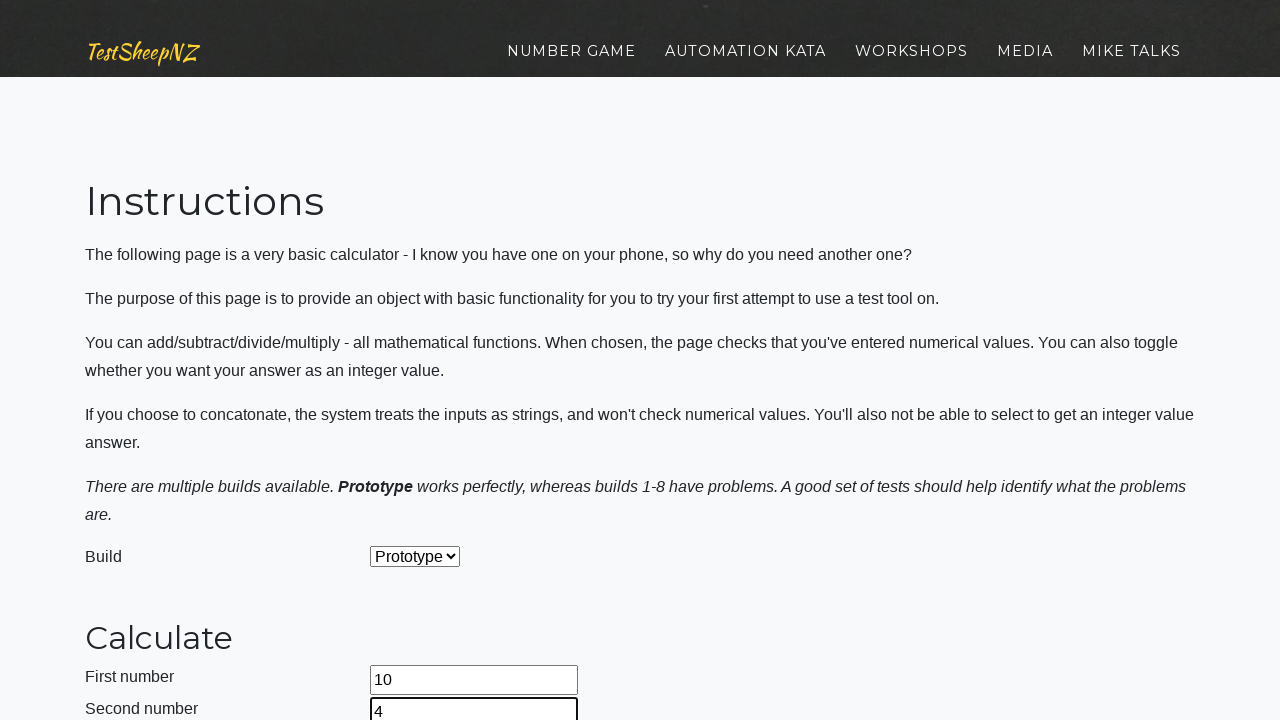

Clicked calculate button at (422, 361) on #calculateButton
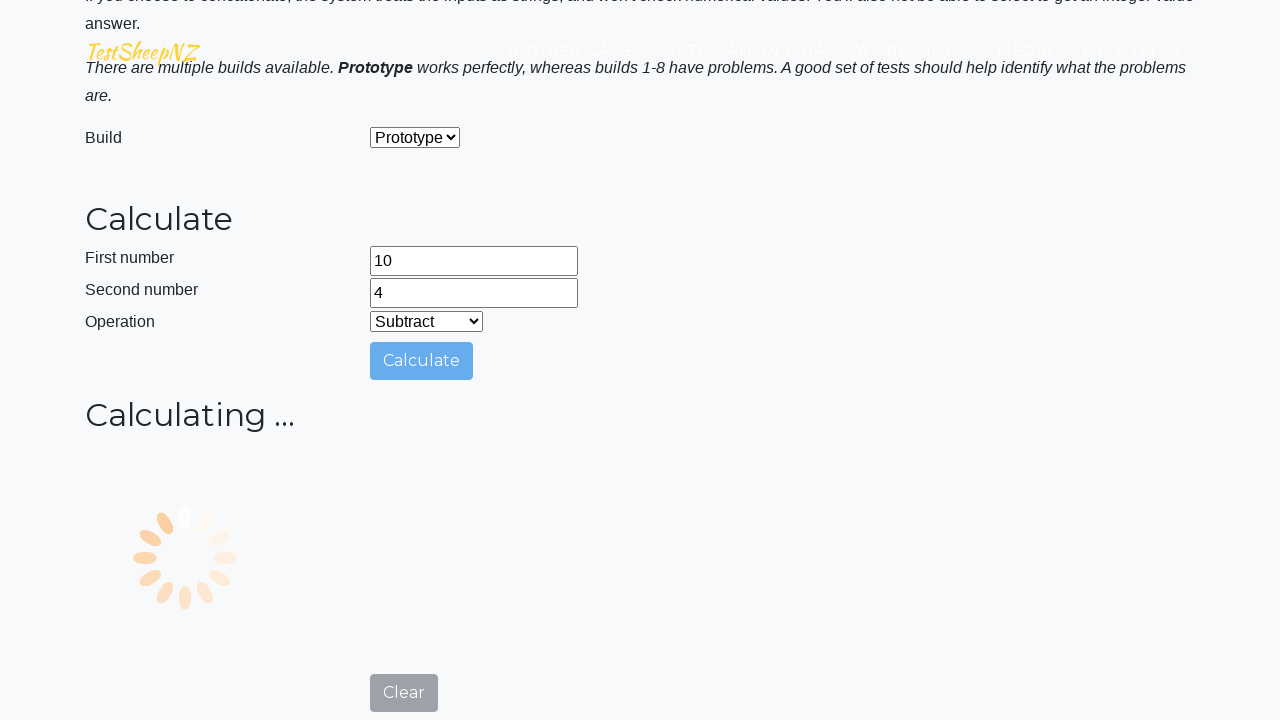

Result field appeared with answer
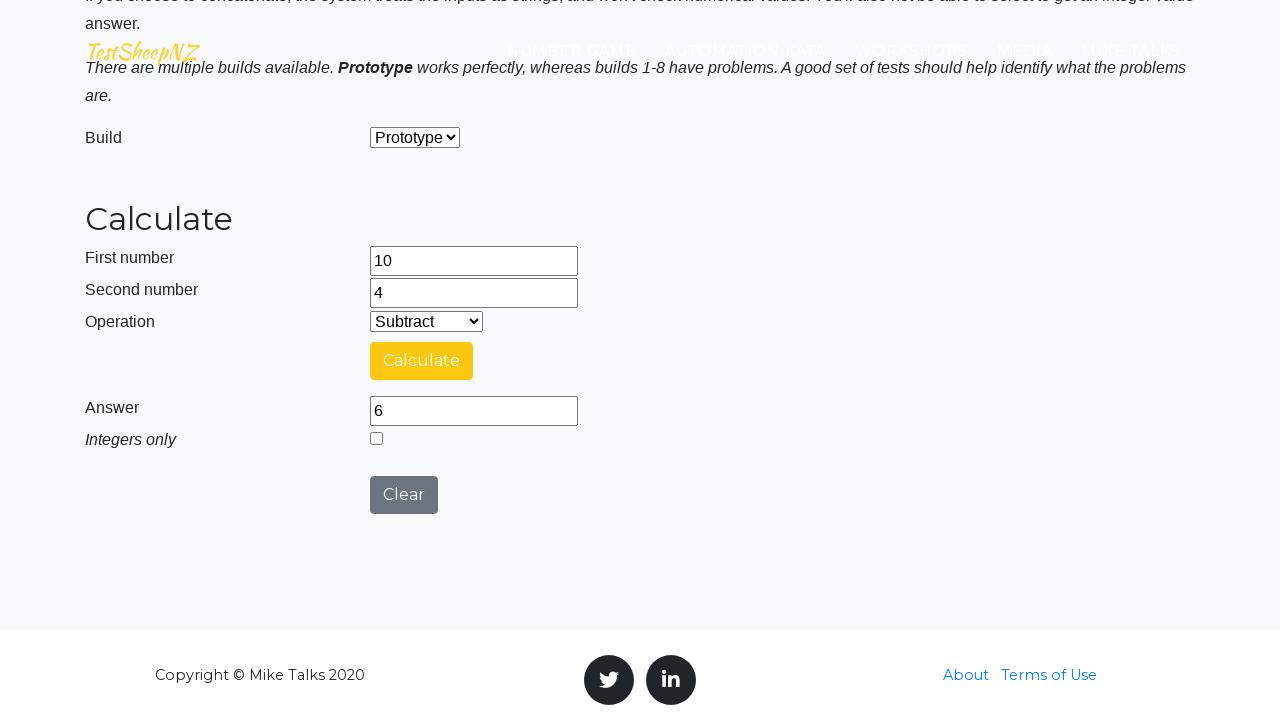

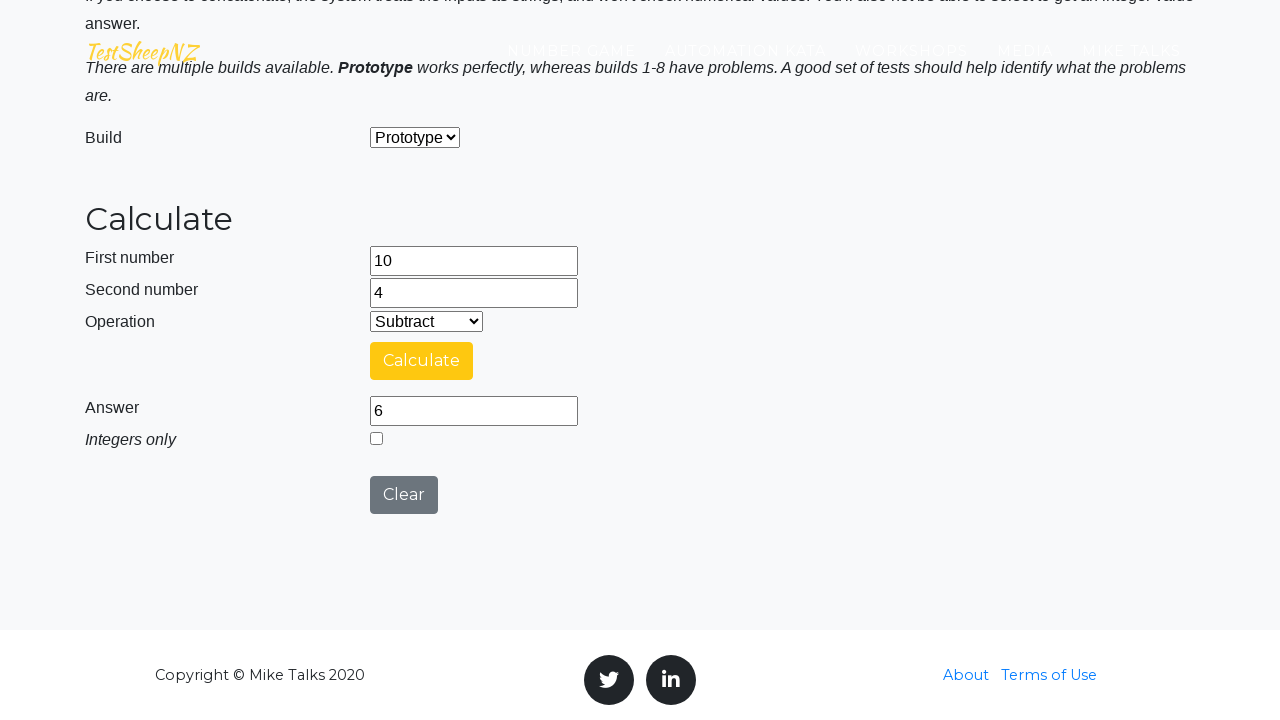